Tests element visibility and interactivity by navigating to Bilibili homepage and checking if the anime link element is enabled/visible

Starting URL: https://www.bilibili.com/

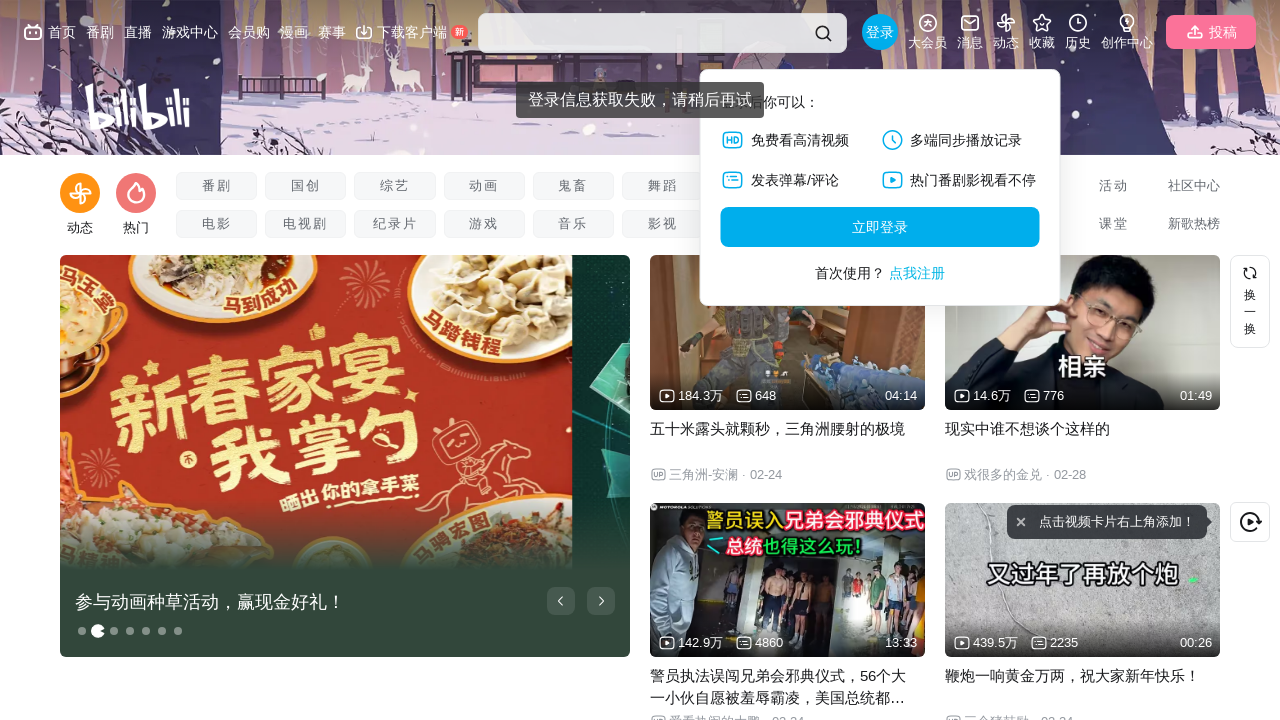

Set viewport size to 1920x1080
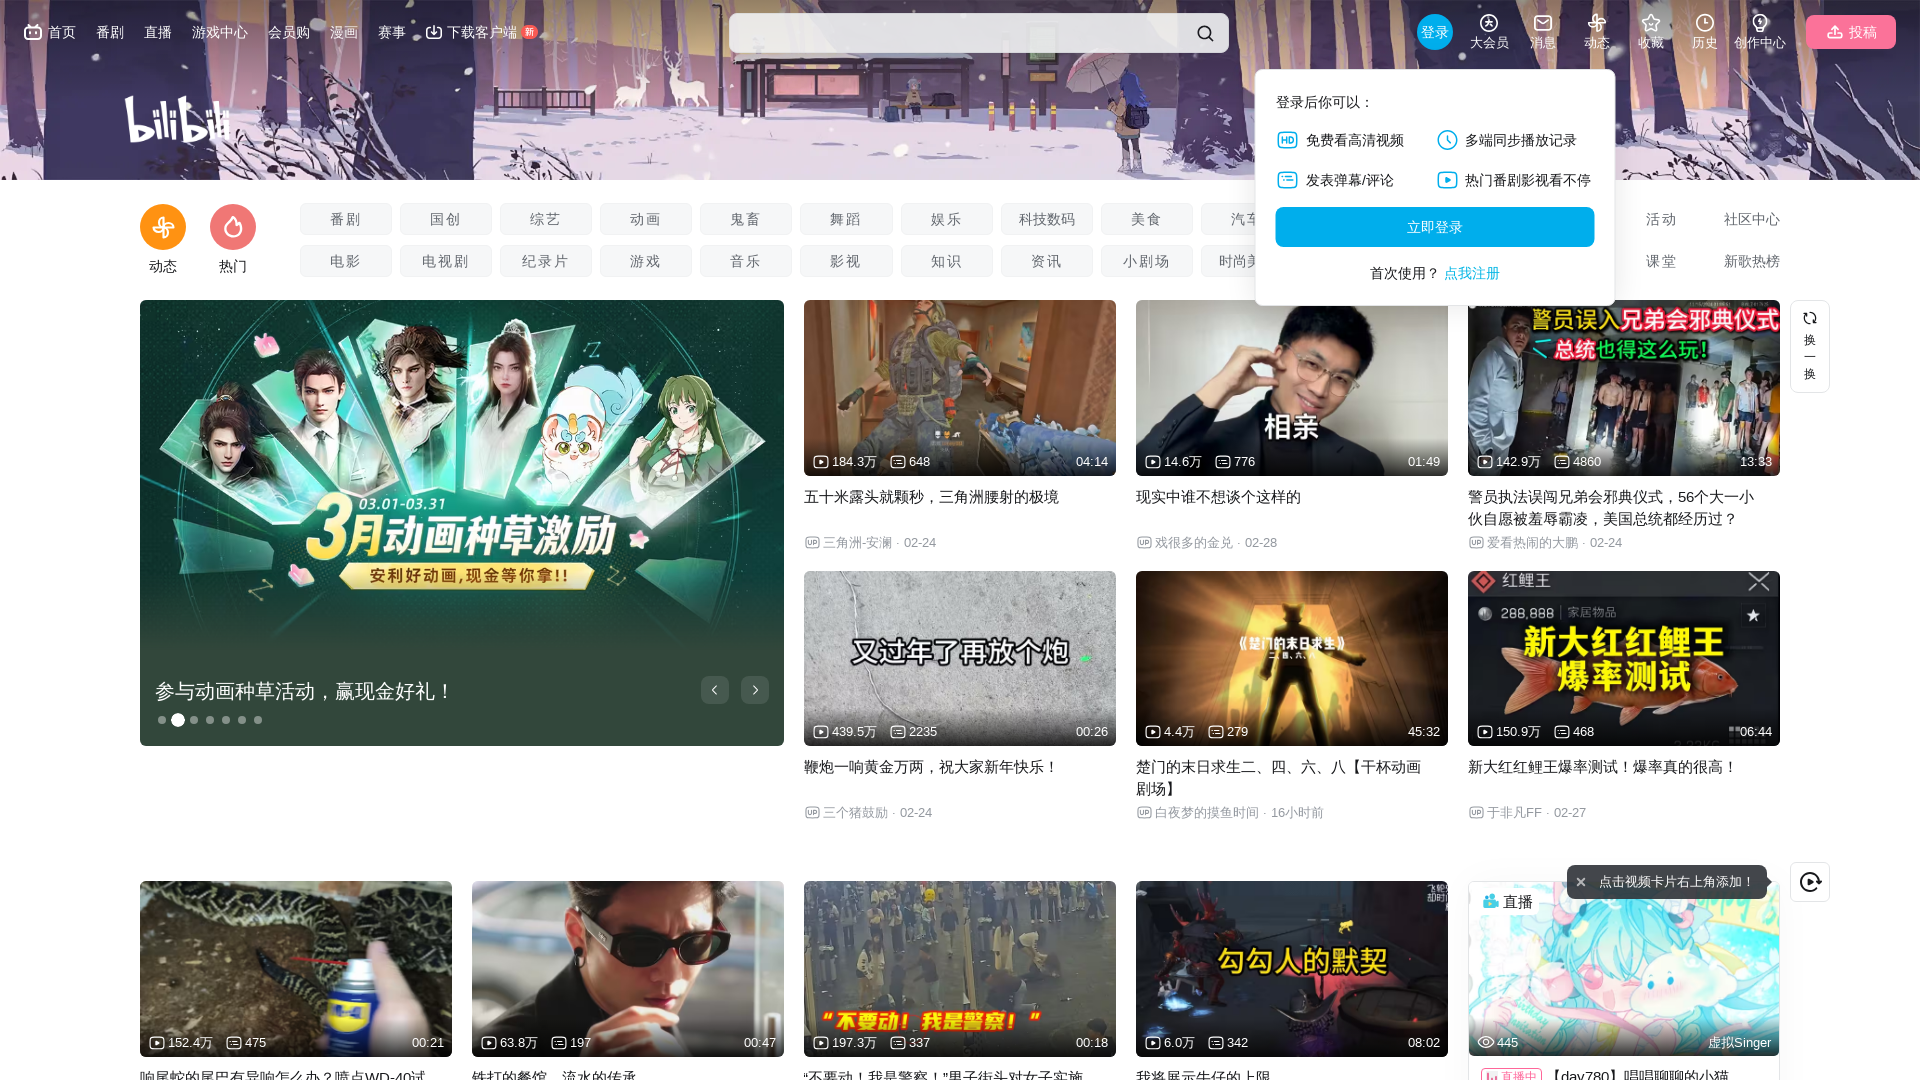

Located anime link element using XPath selector
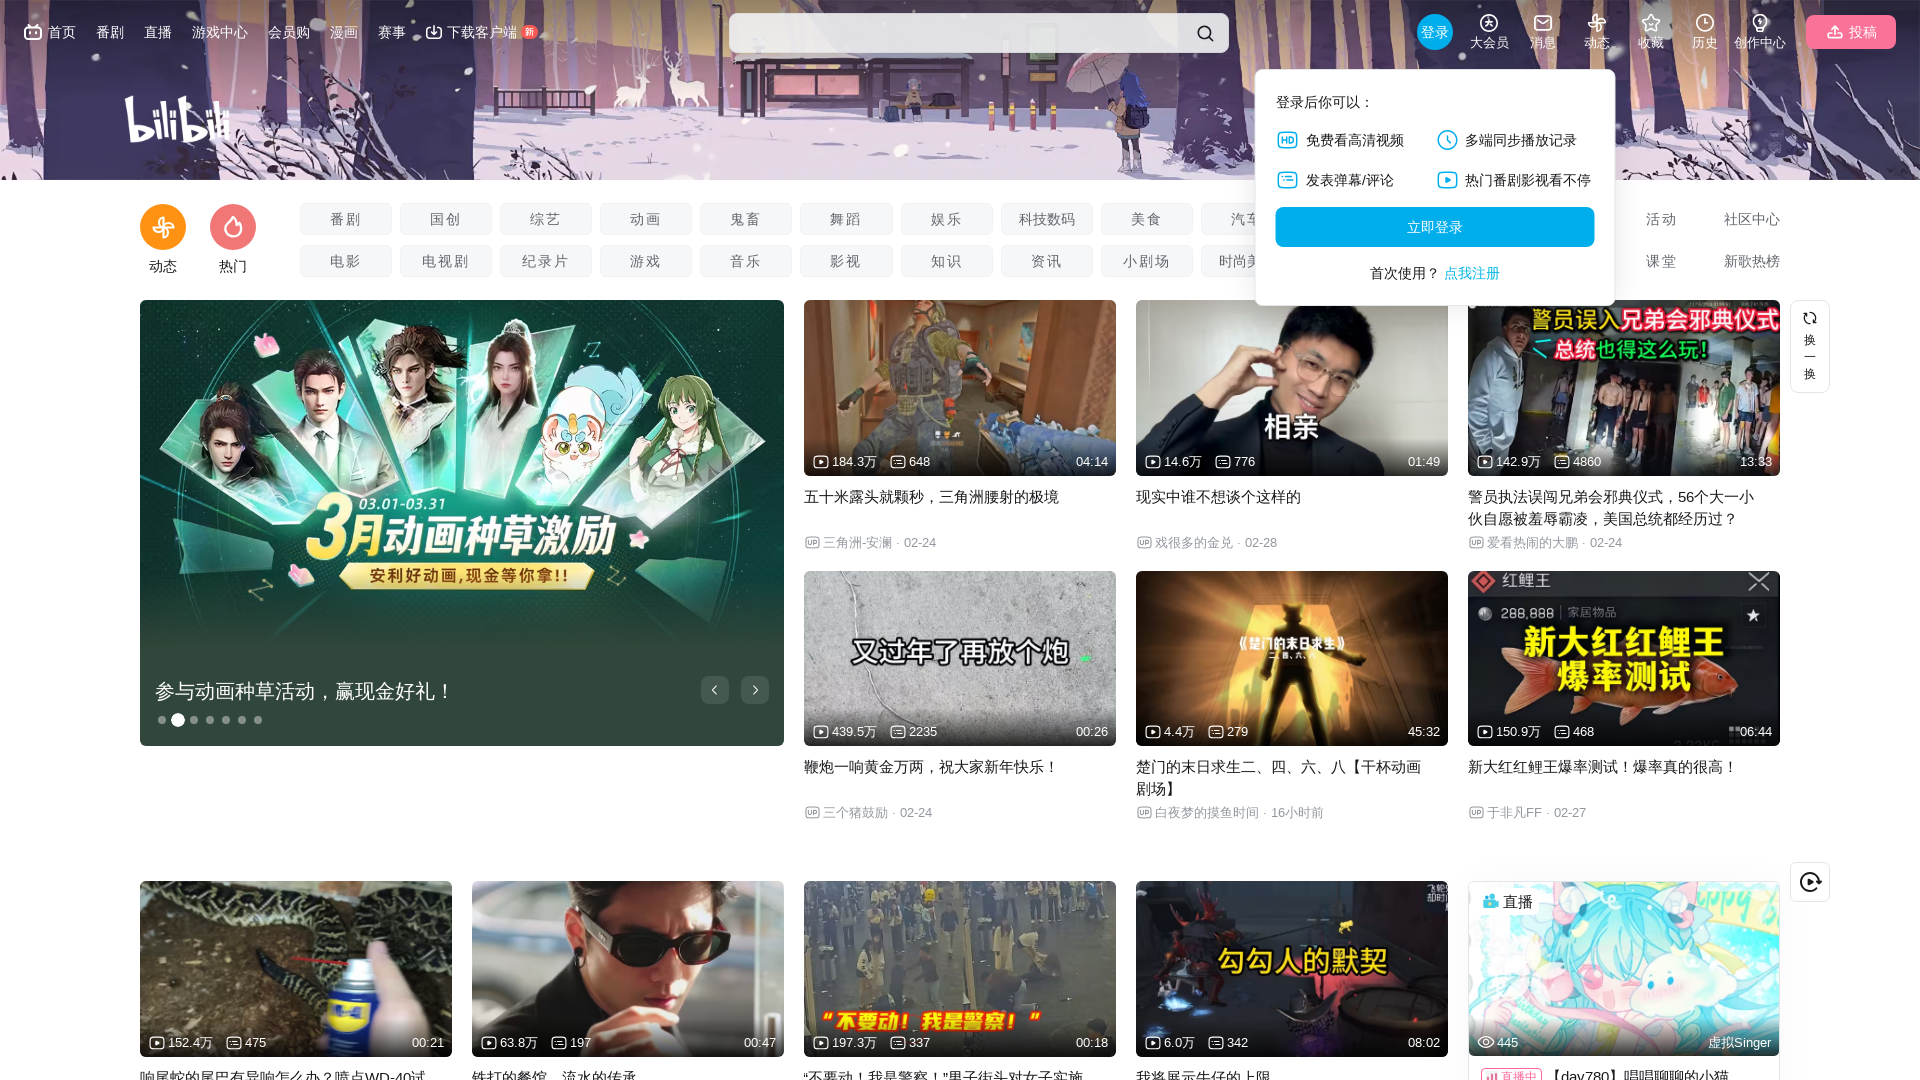

Waited for anime link element to be visible
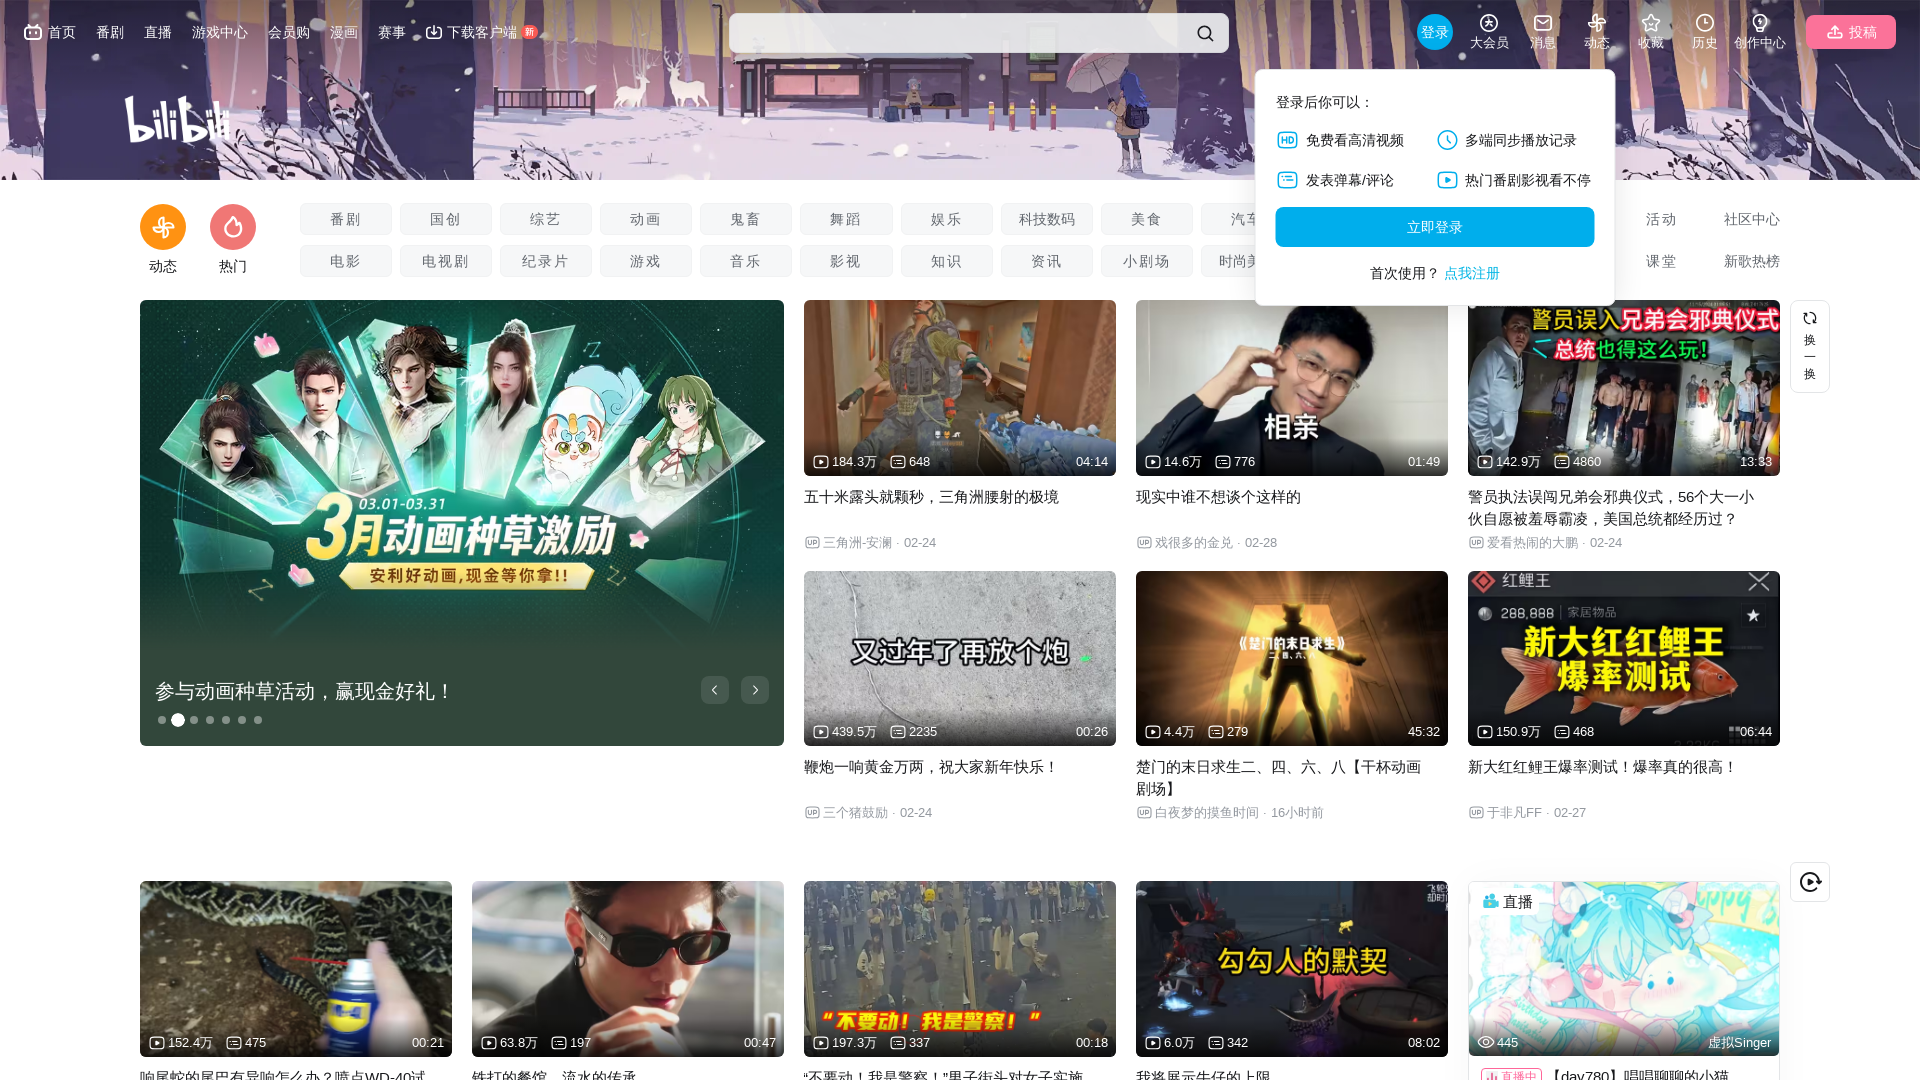

Verified that anime link element is visible and enabled
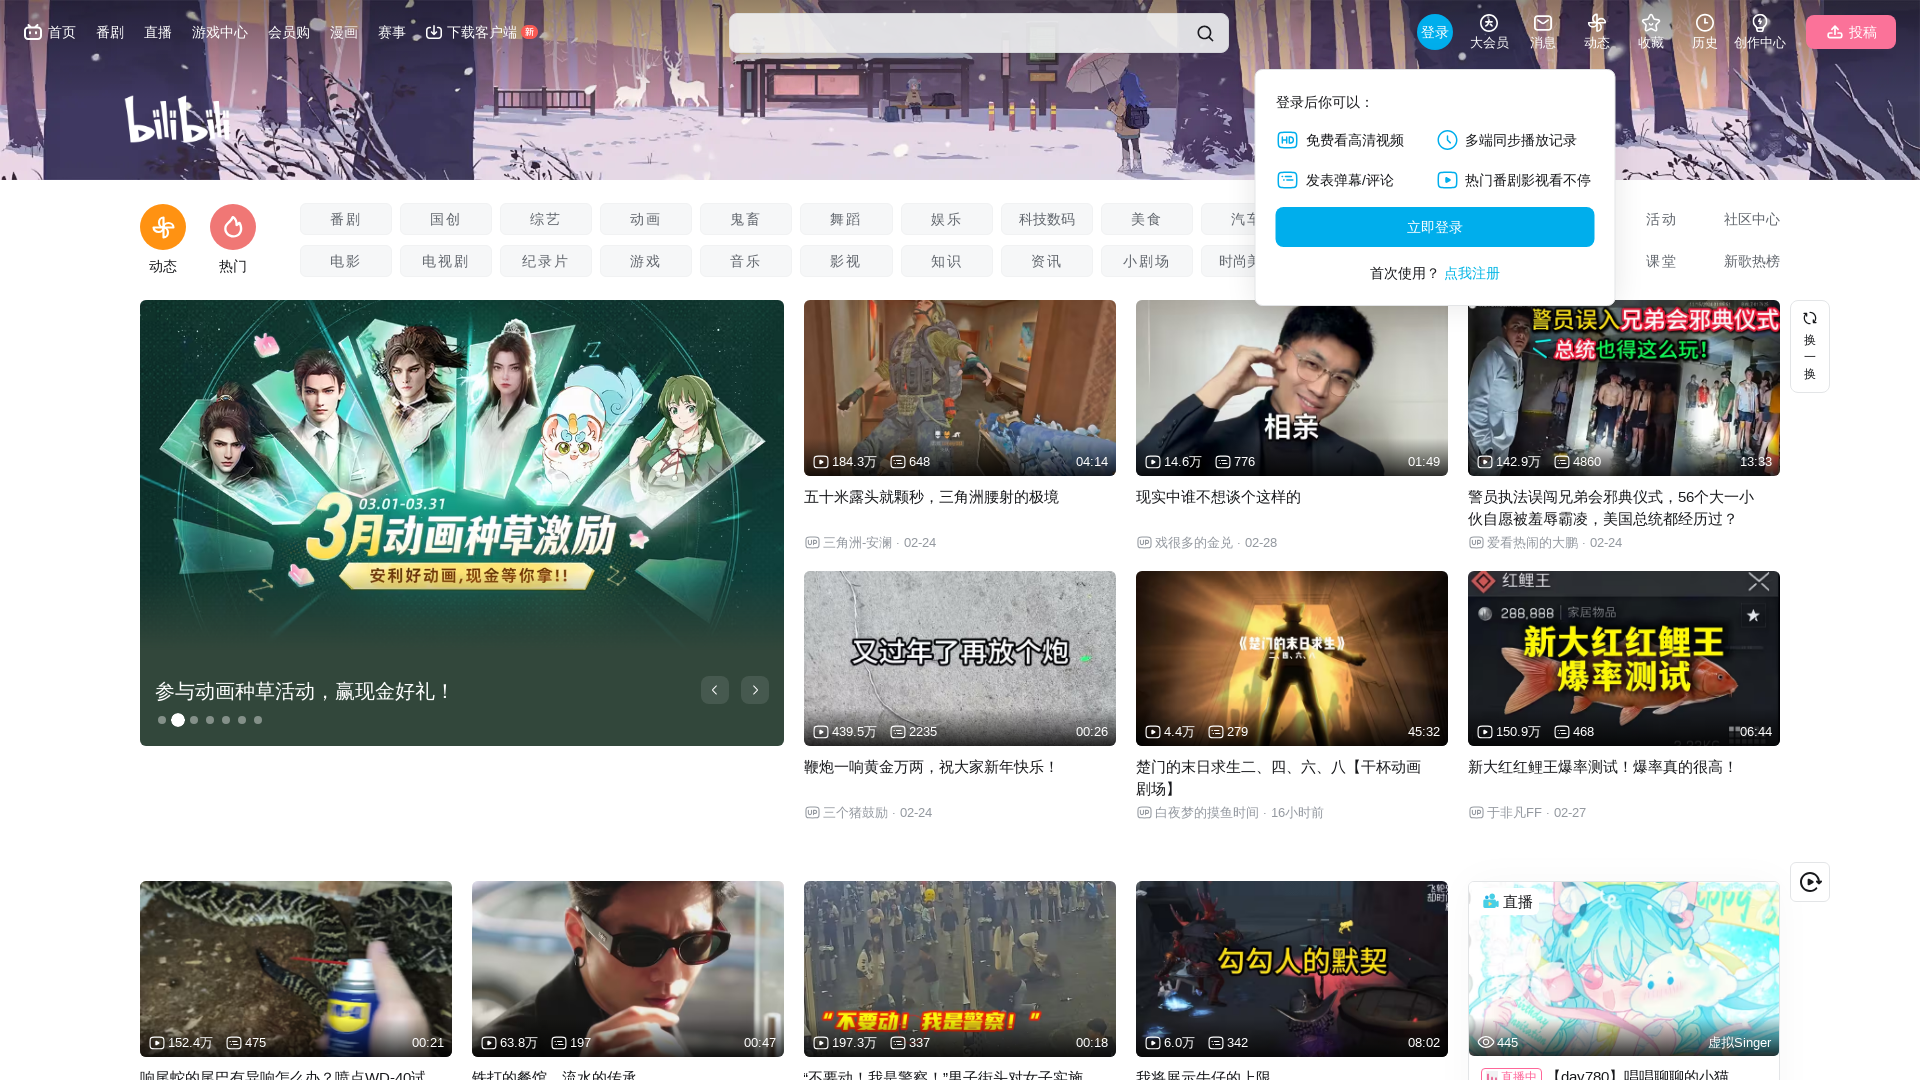

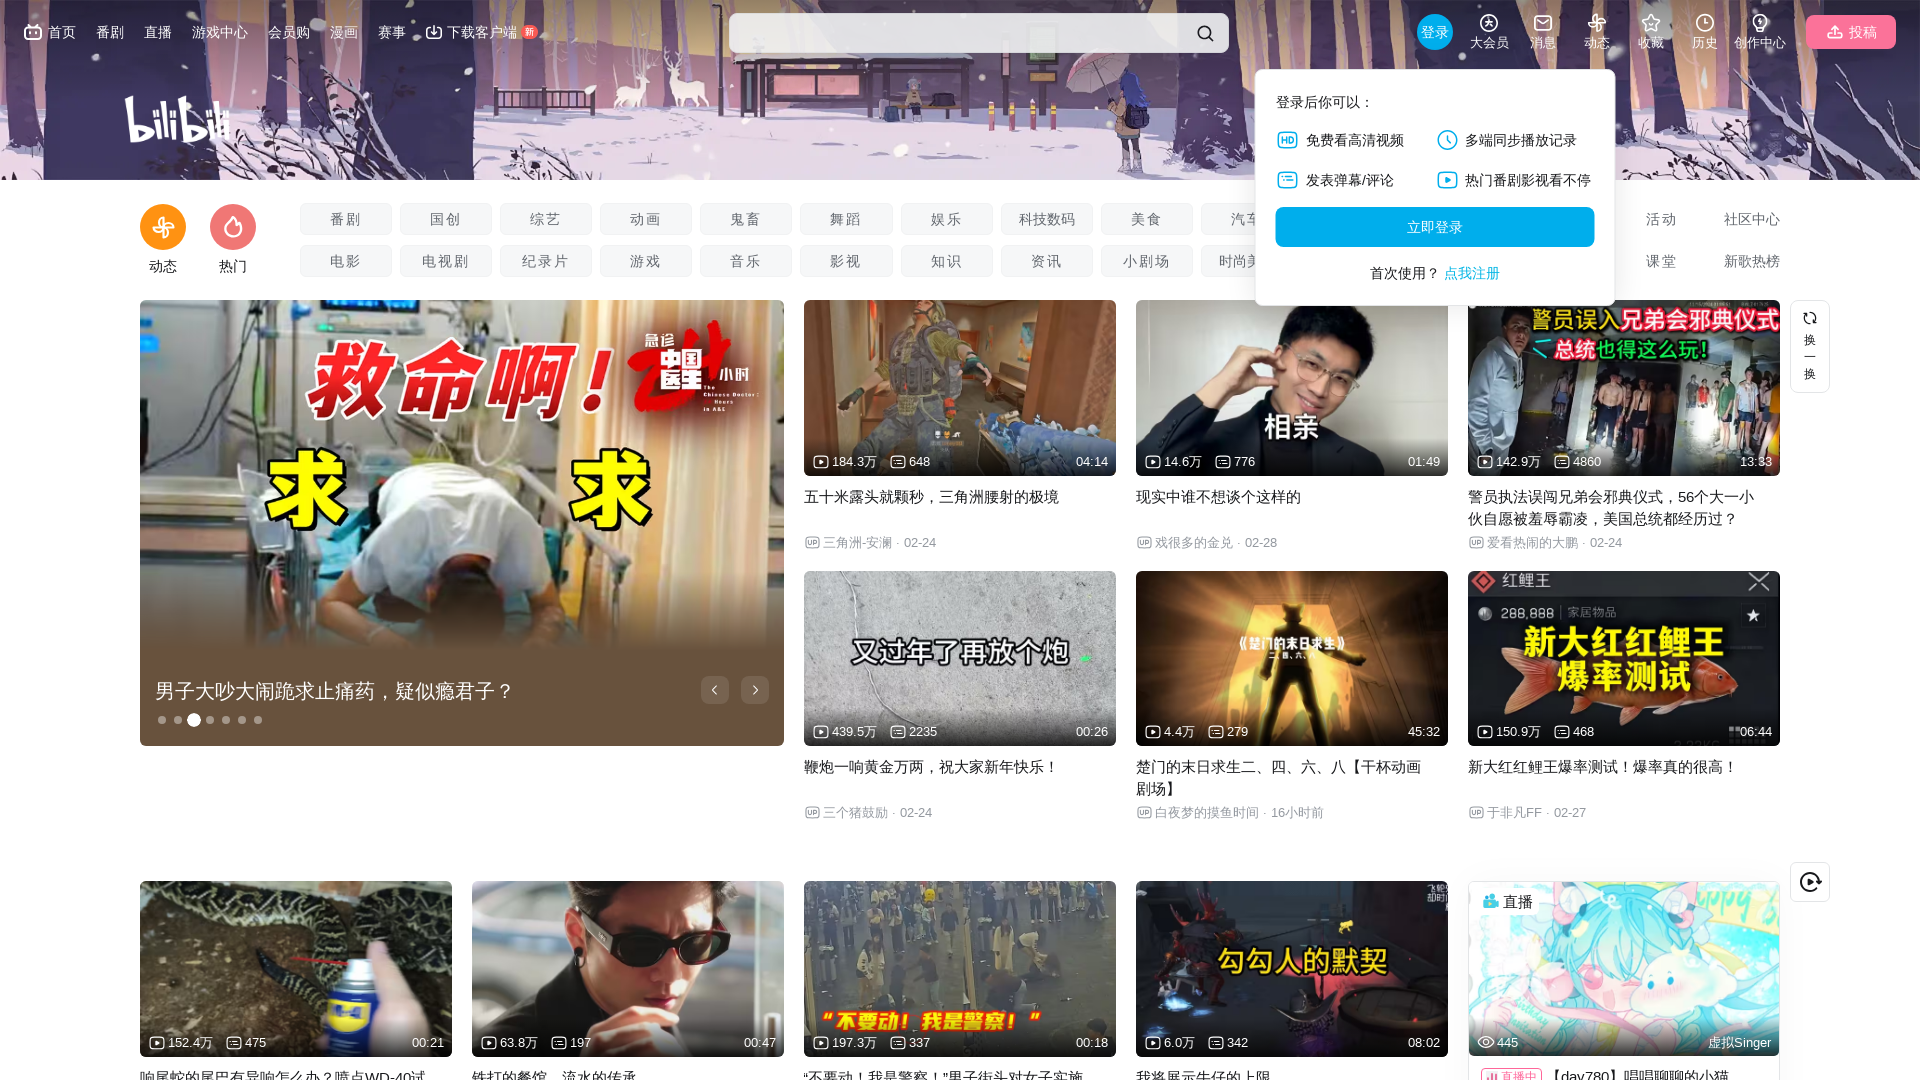